Tests the train search functionality on erail.in by entering source station (MAS - Chennai), destination station (MDU - Madurai), and submitting the search to view available trains.

Starting URL: https://erail.in/

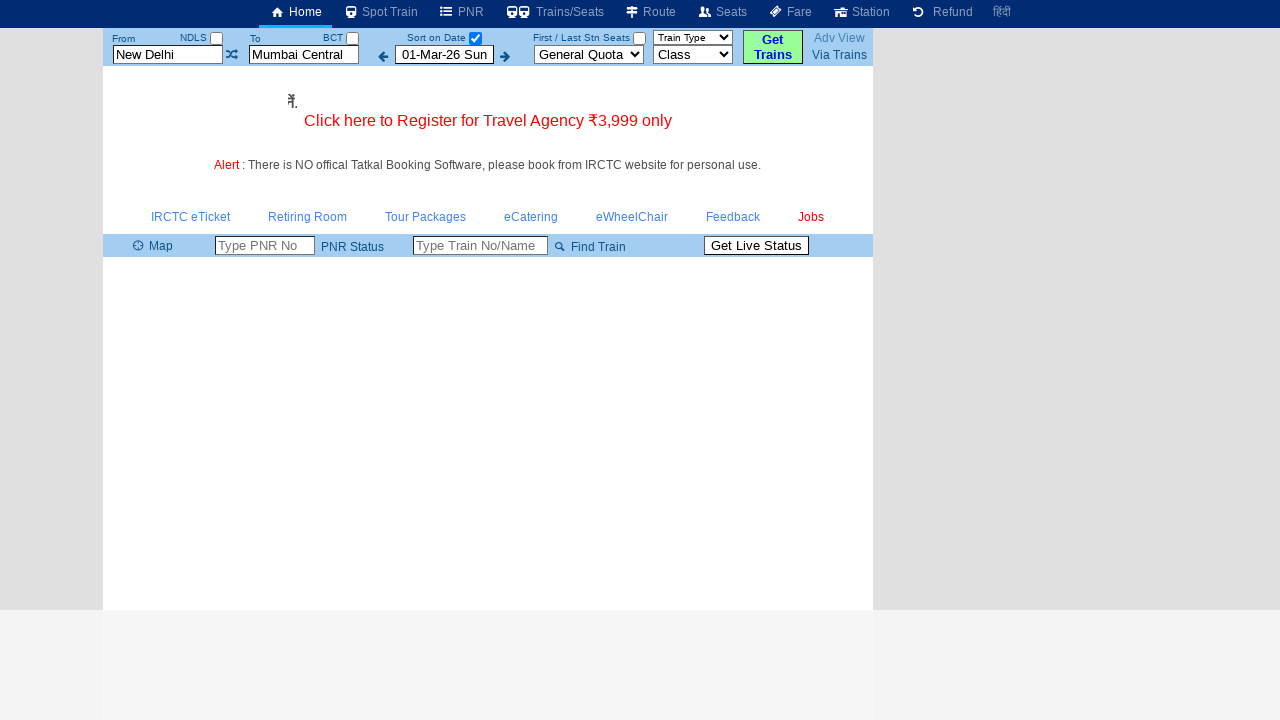

Cleared the source station field on #txtStationFrom
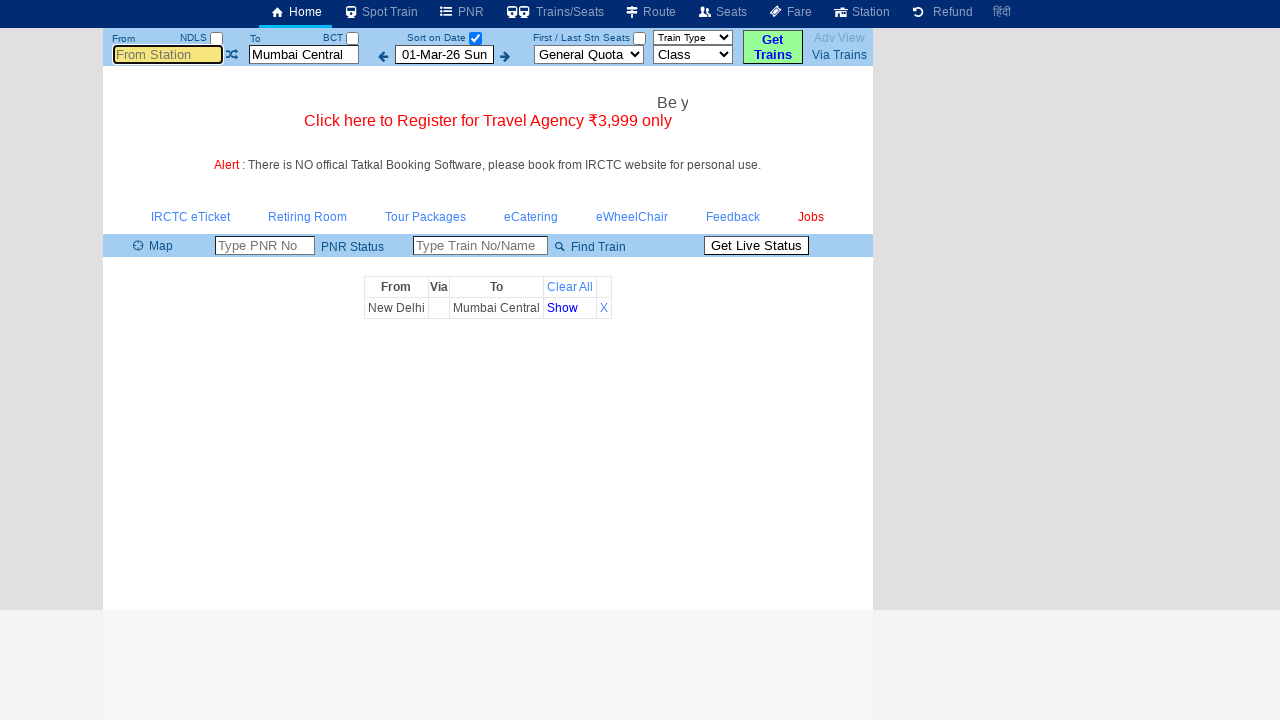

Filled source station field with 'MAS' (Chennai) on #txtStationFrom
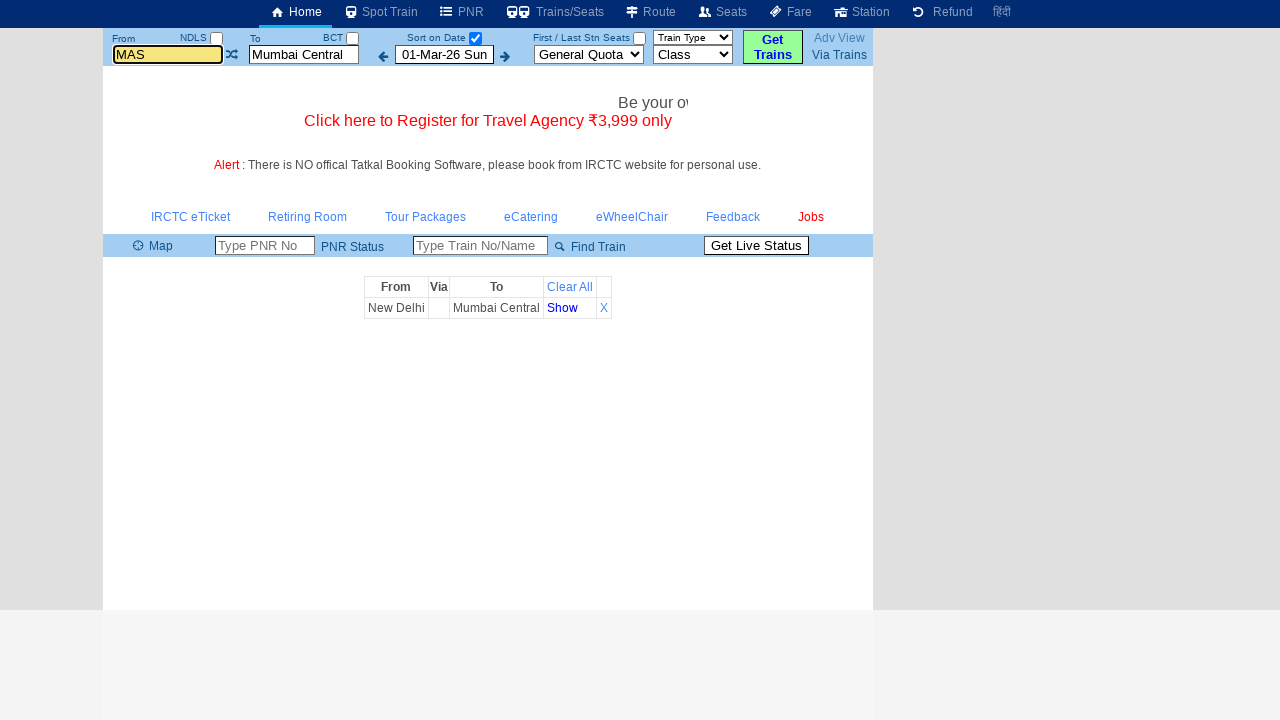

Pressed Enter to confirm source station on #txtStationFrom
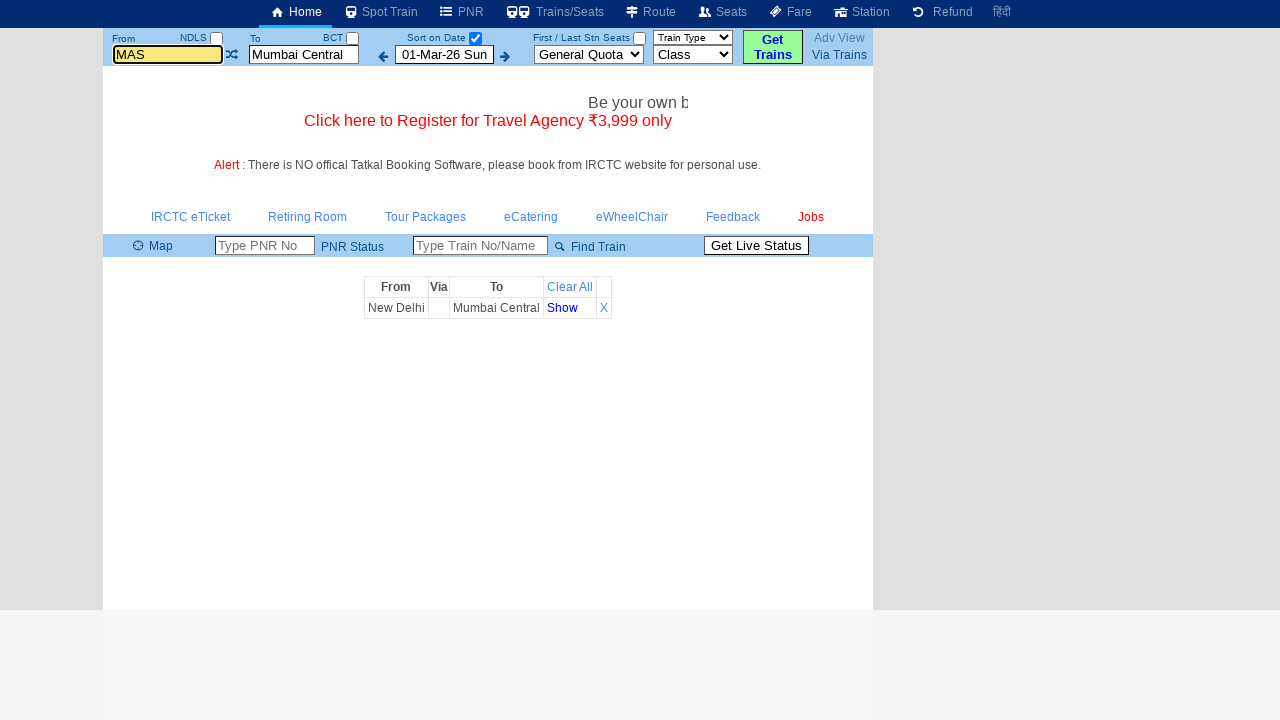

Cleared the destination station field on #txtStationTo
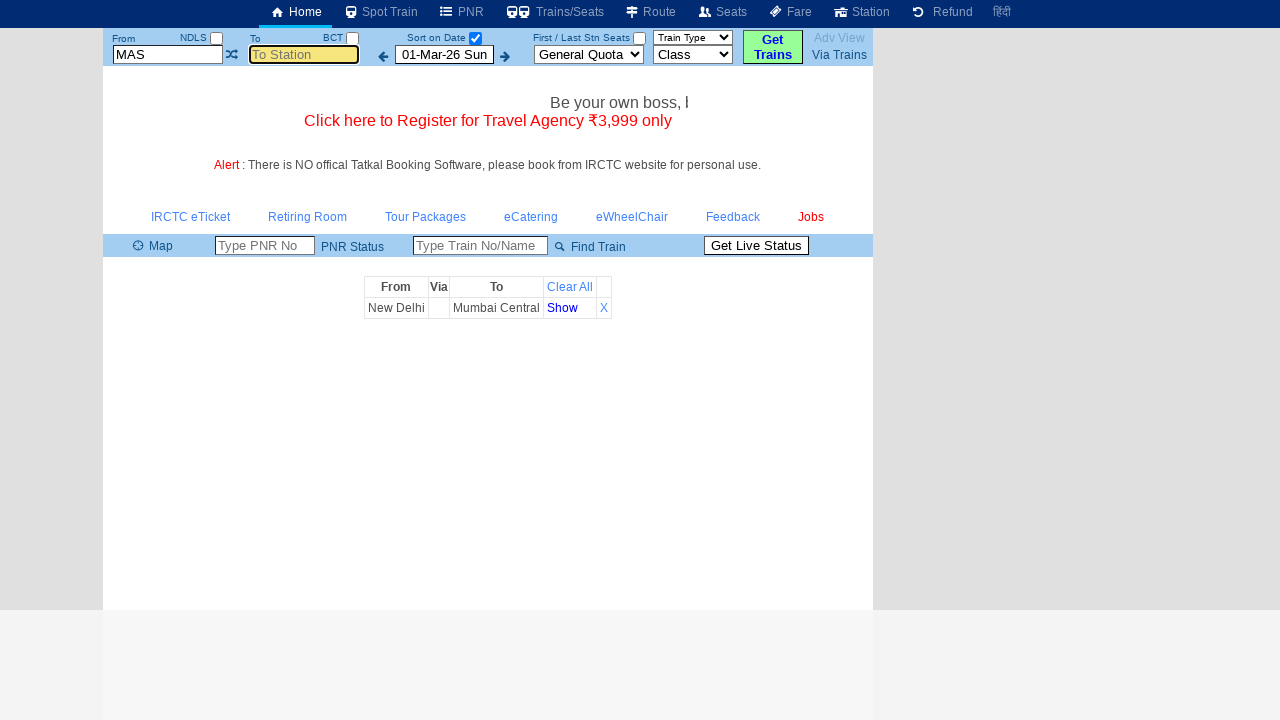

Filled destination station field with 'MDU' (Madurai) on #txtStationTo
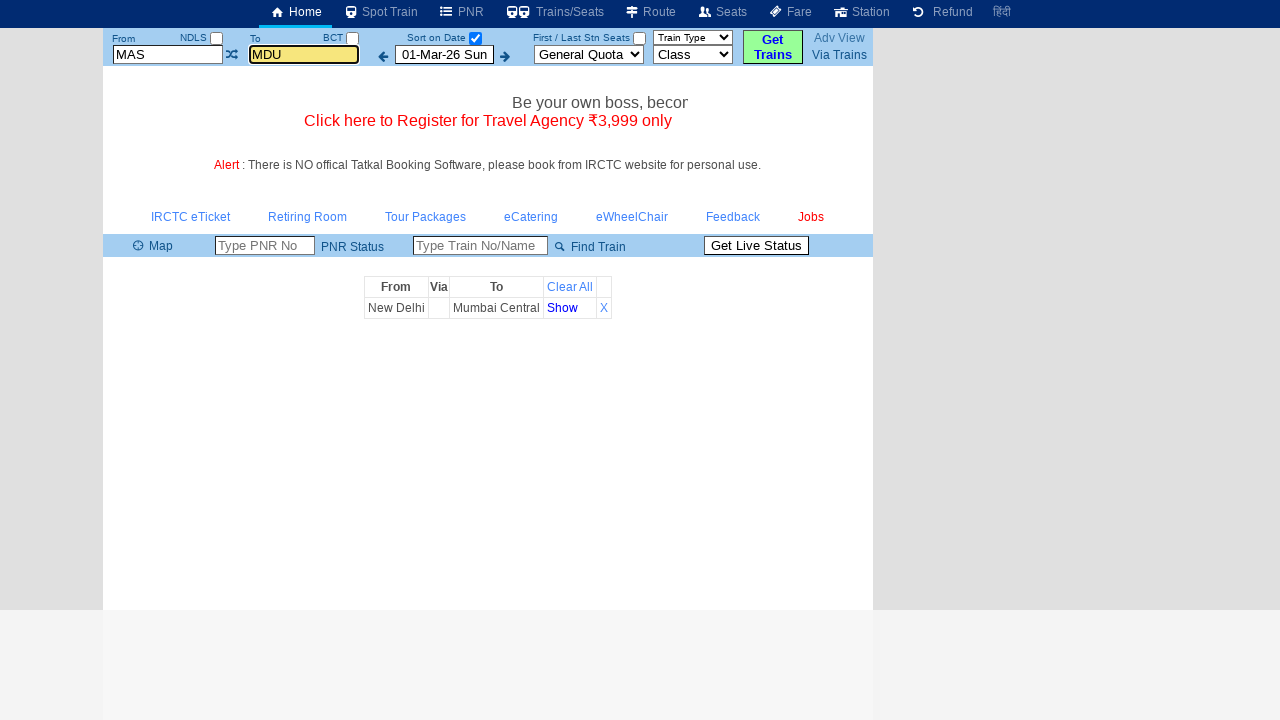

Pressed Enter to confirm destination station on #txtStationTo
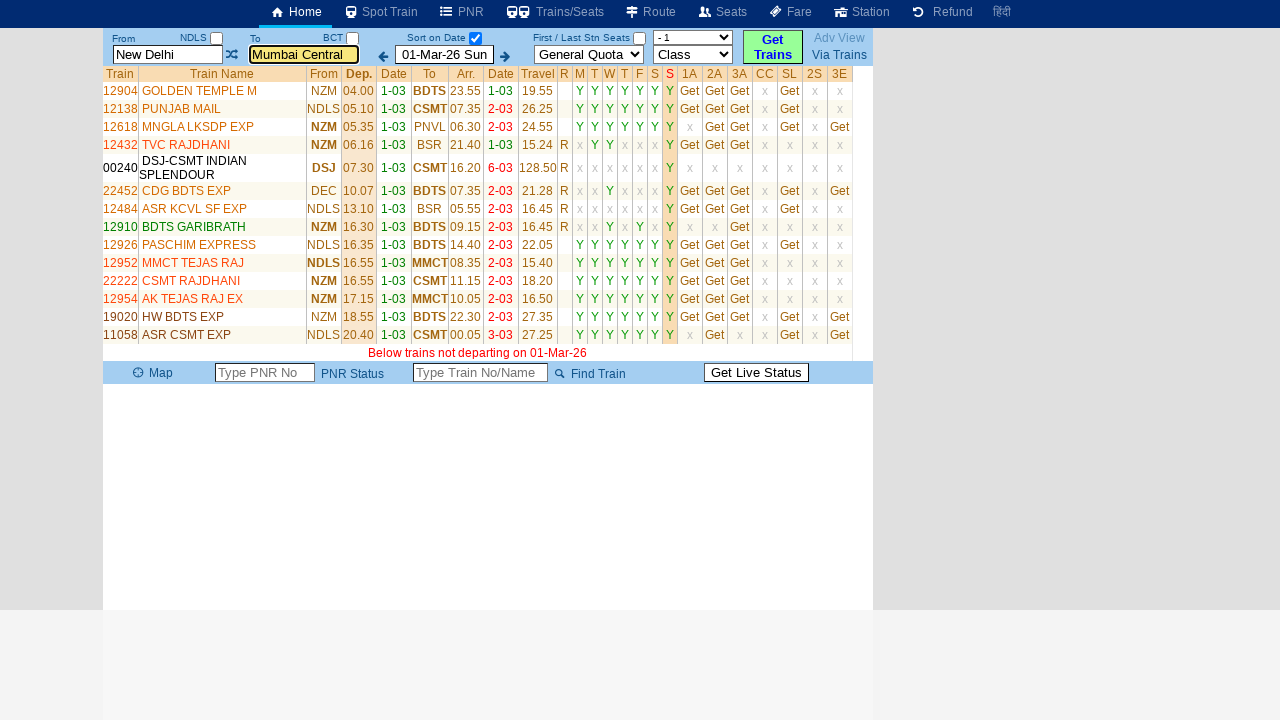

Clicked the date selection checkbox at (475, 38) on #chkSelectDateOnly
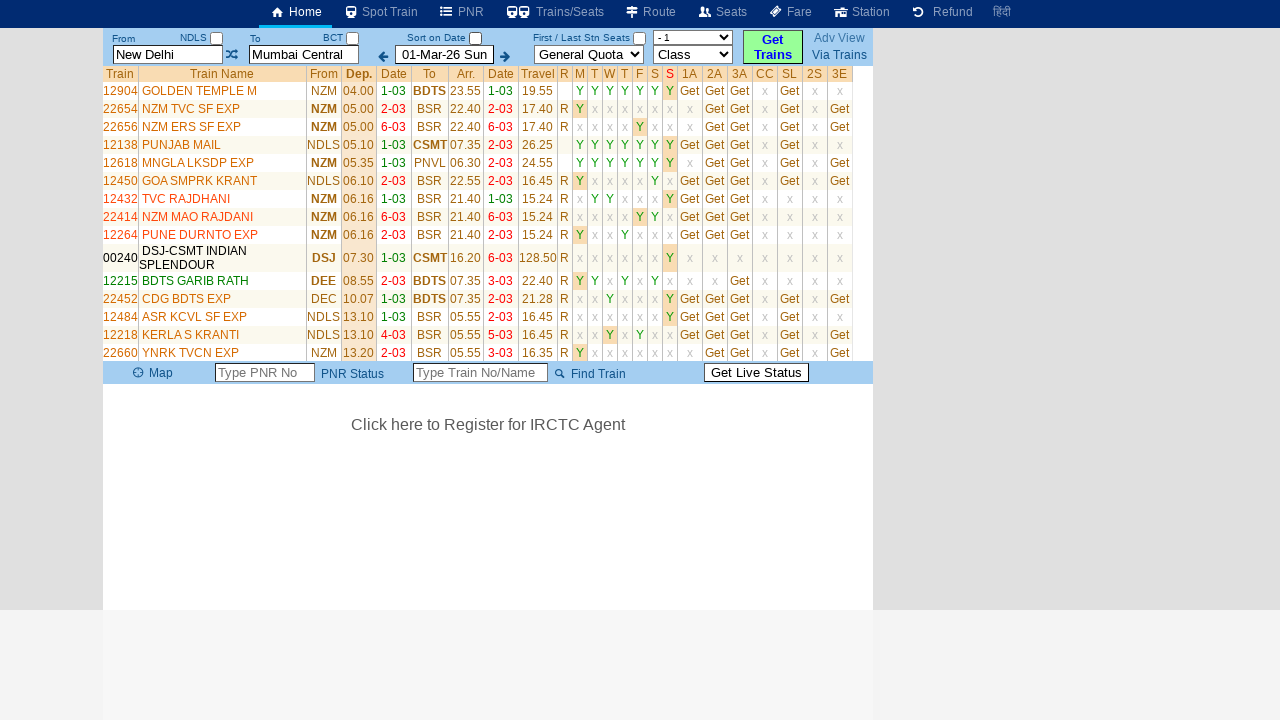

Train results table loaded successfully
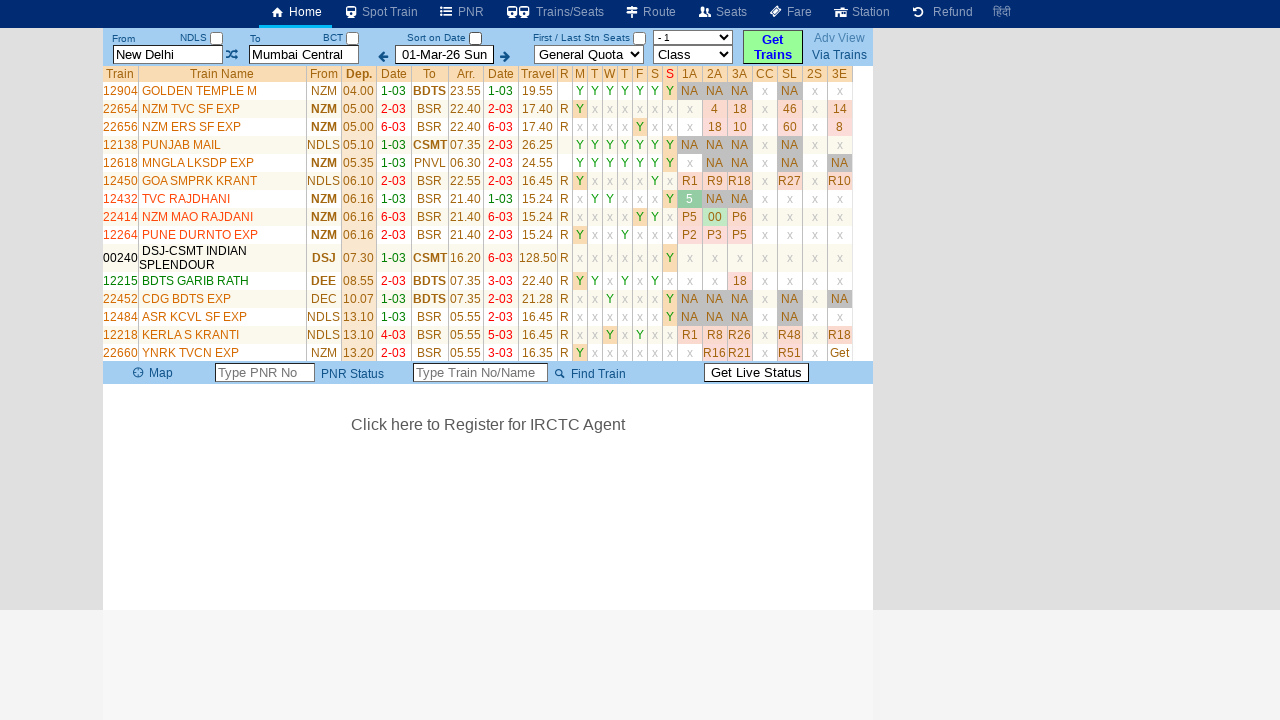

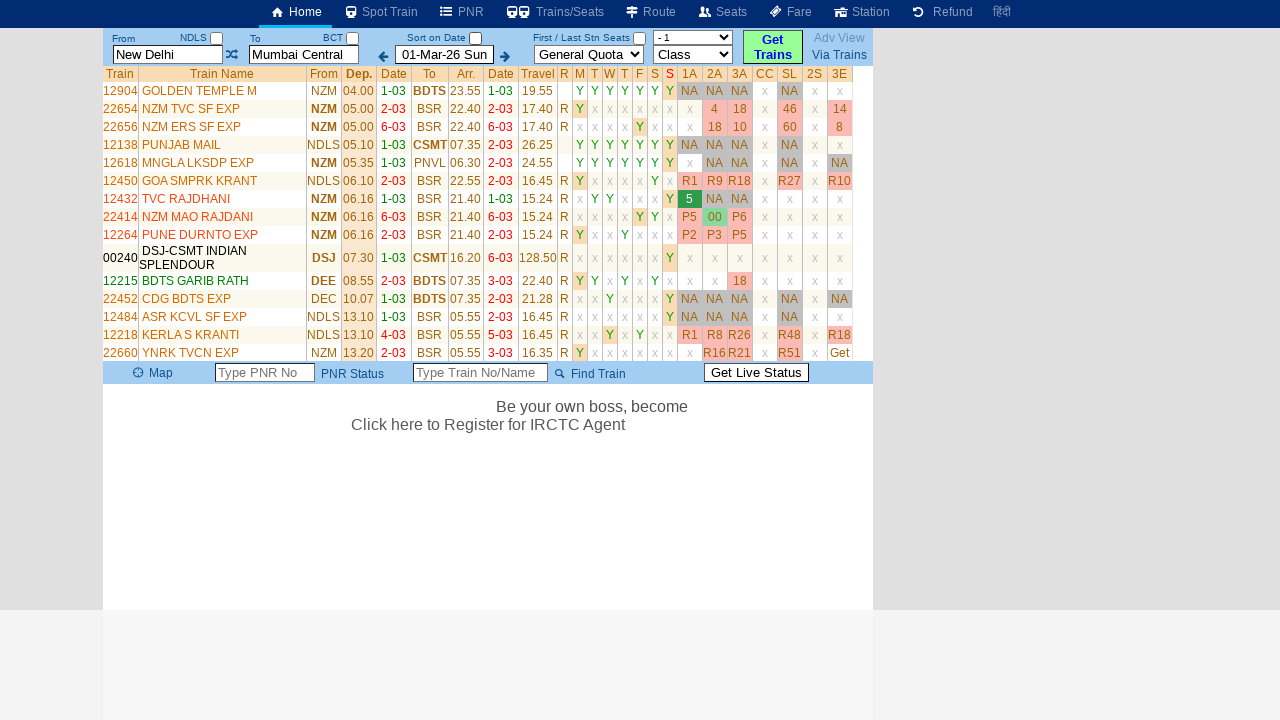